Tests filling a textarea field with multi-line text on a basic form page

Starting URL: https://automationfc.github.io/basic-form/

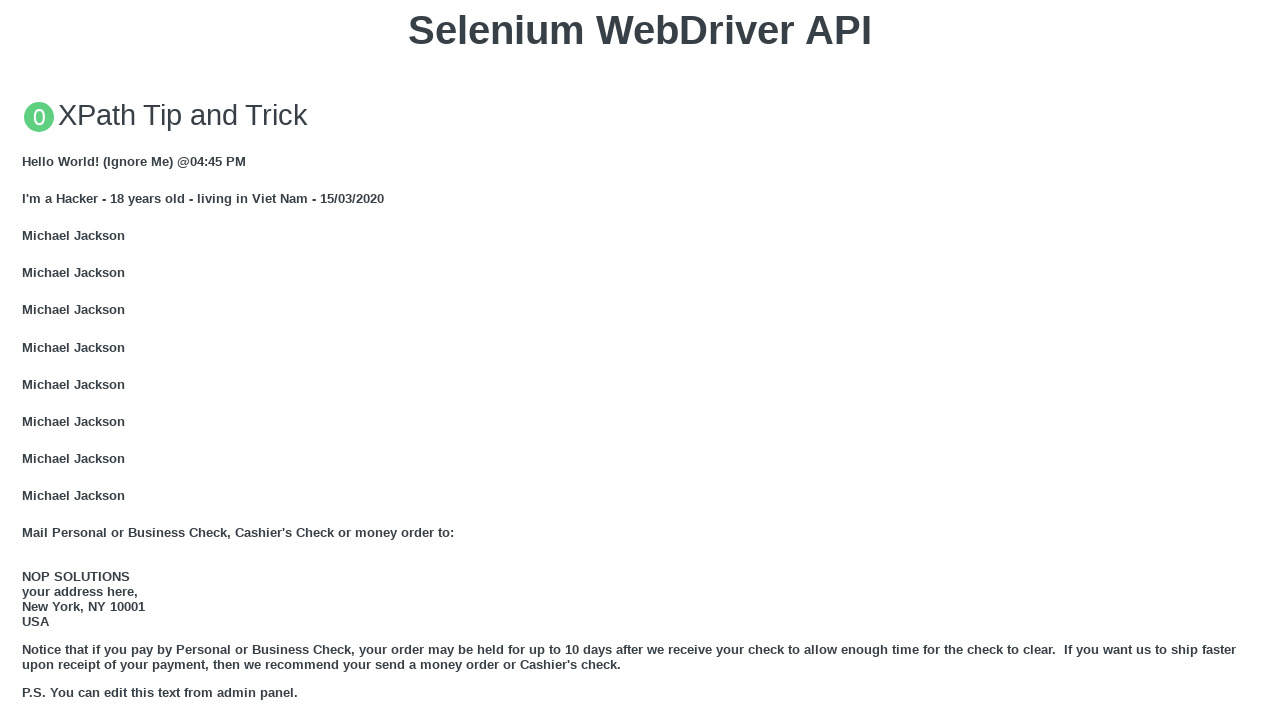

Navigated to basic form page
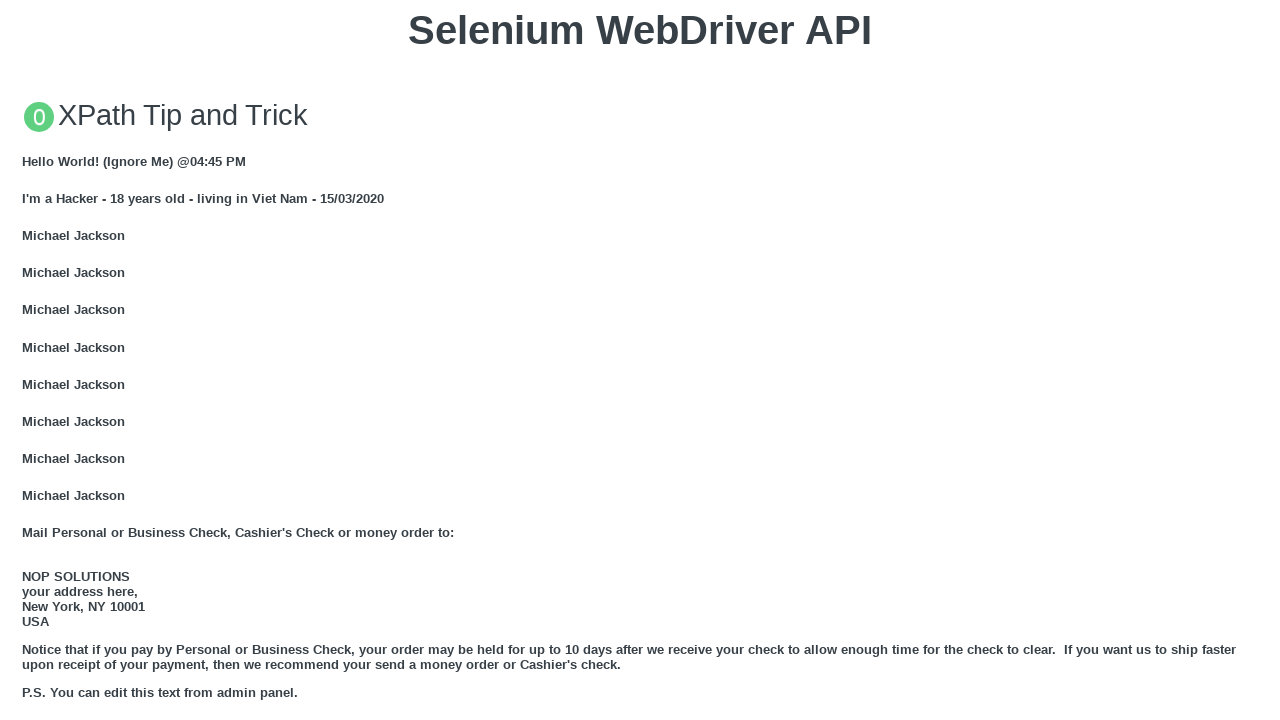

Filled education textarea with multi-line text: 'Auto\nwith\nselenium' on textarea#edu
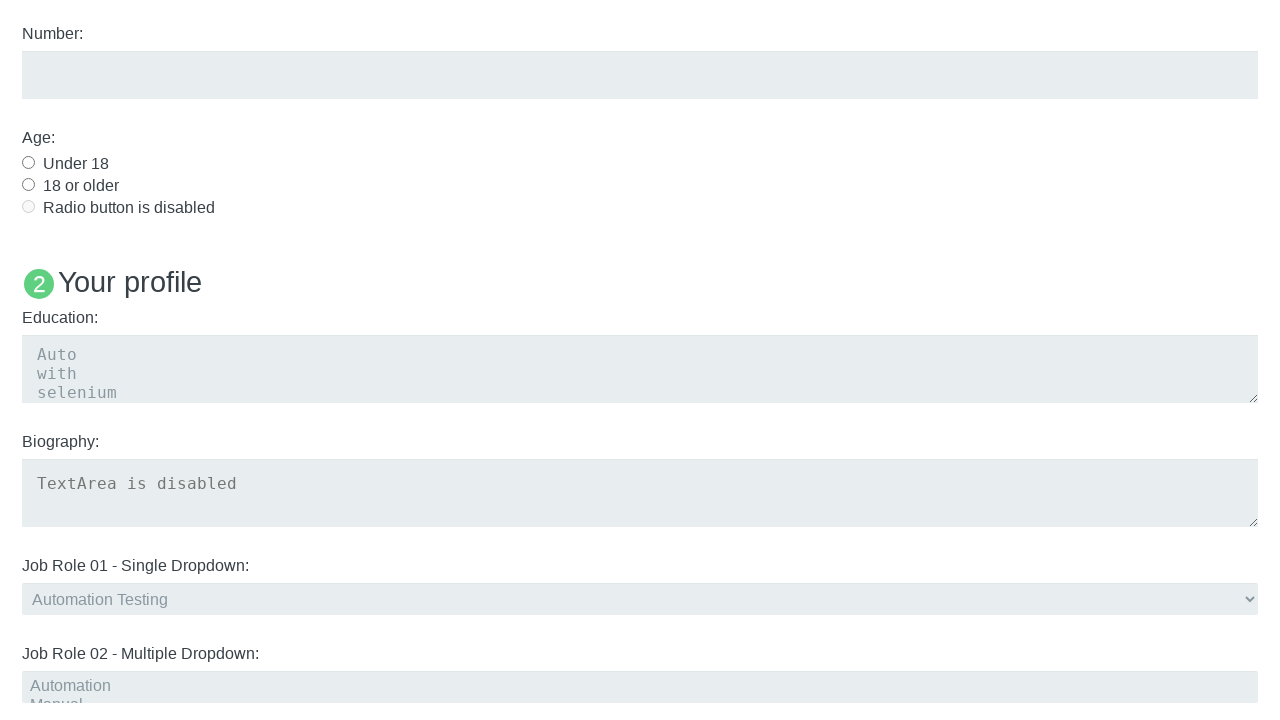

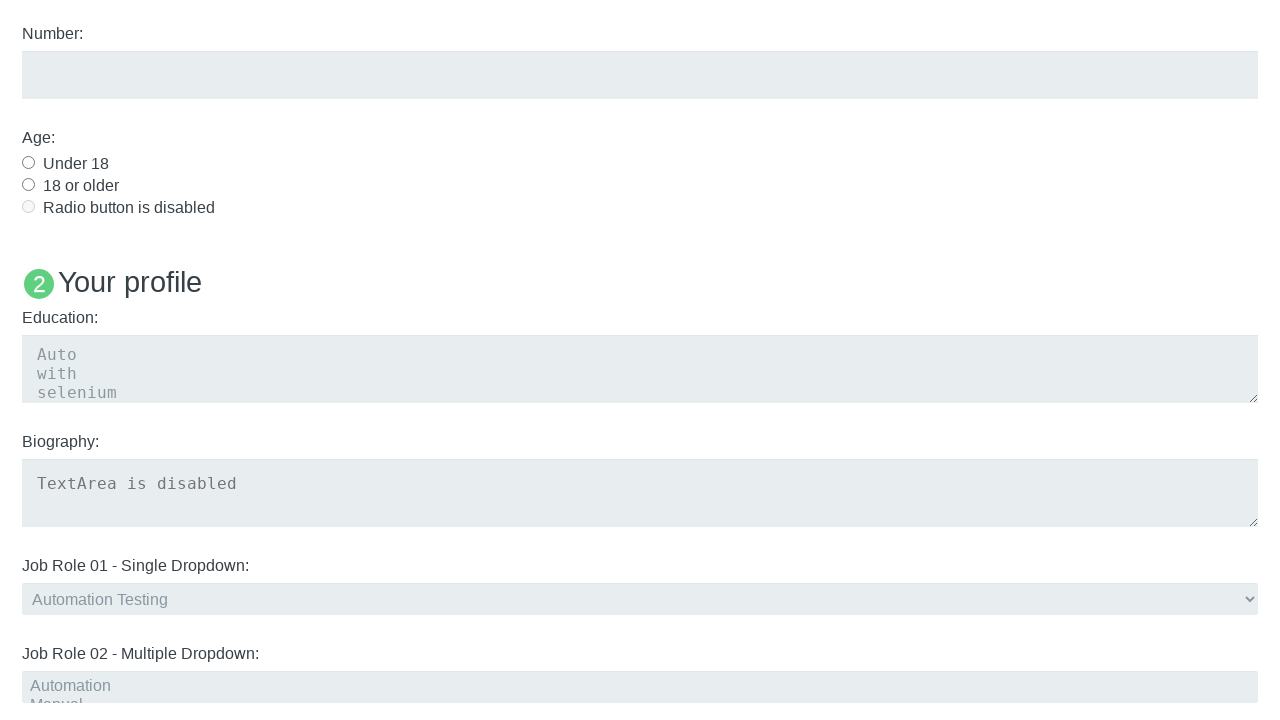